Tests the Graphic Designer course button by clicking on the GRAPHPRO element

Starting URL: https://www.skillfactory.ru

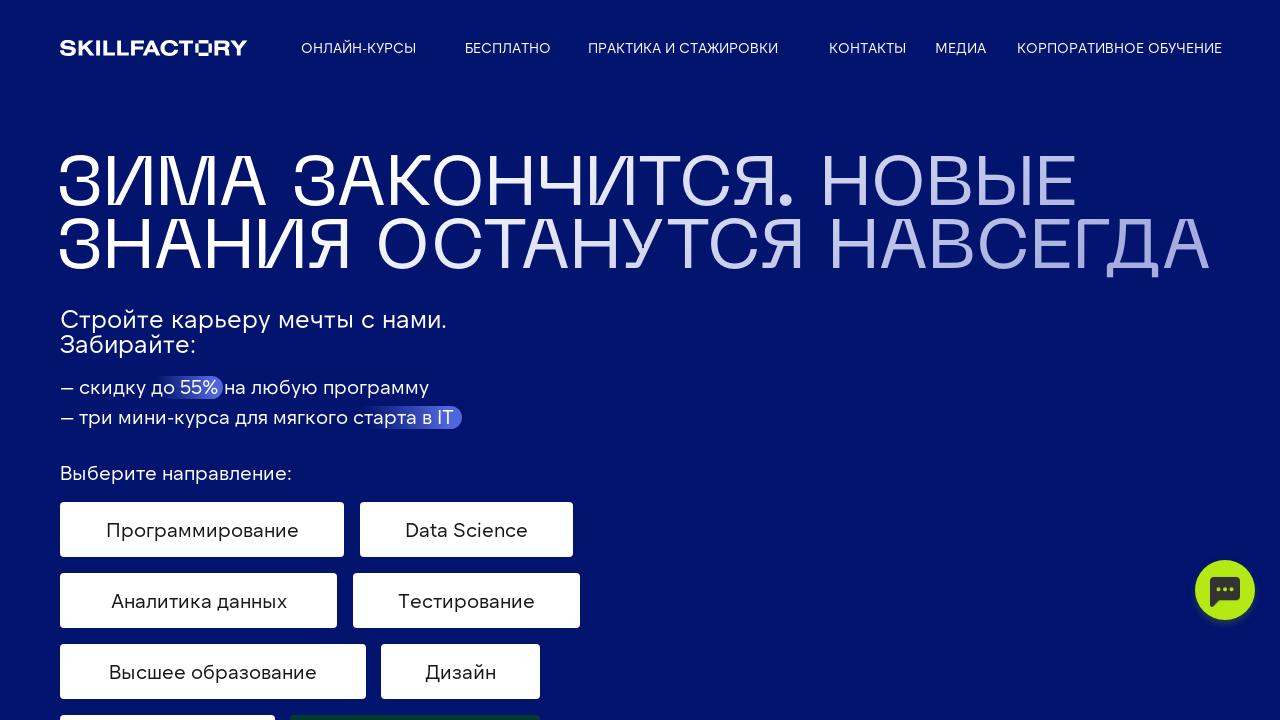

Clicked on GRAPHPRO element to open Graphic Designer course at (650, 360) on #GRAPHPRO
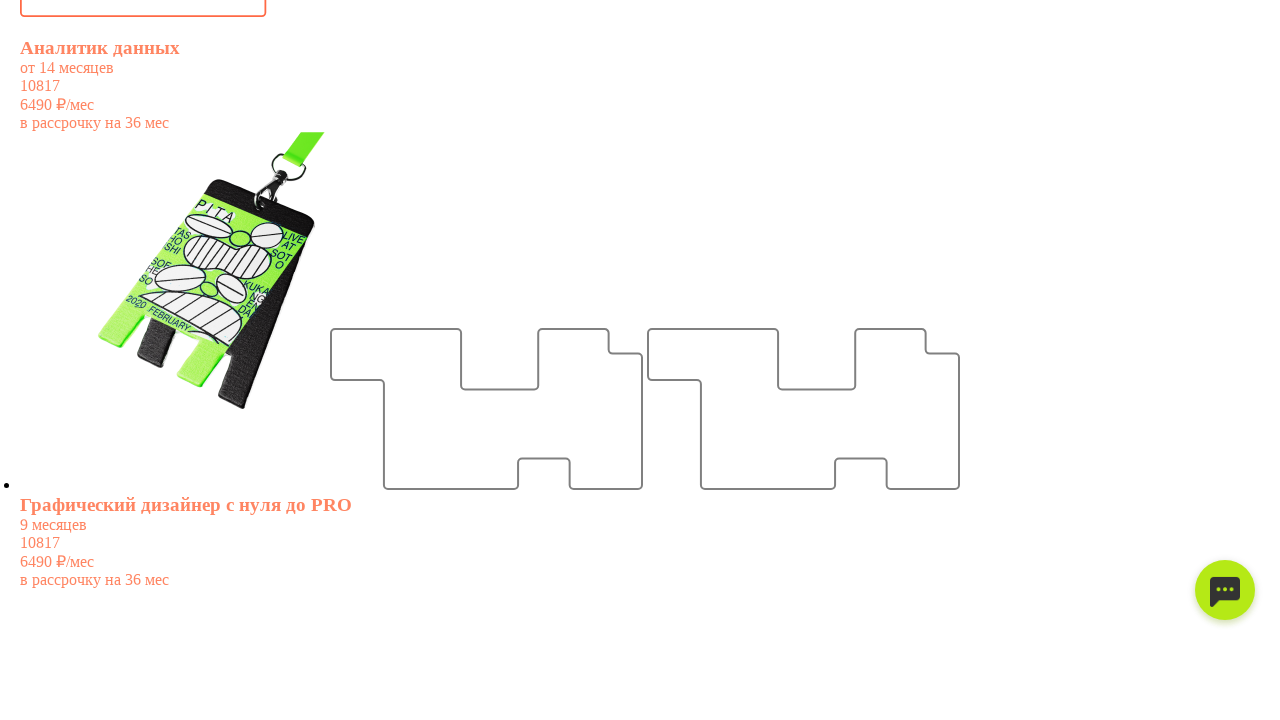

Waited for page navigation and network requests to complete
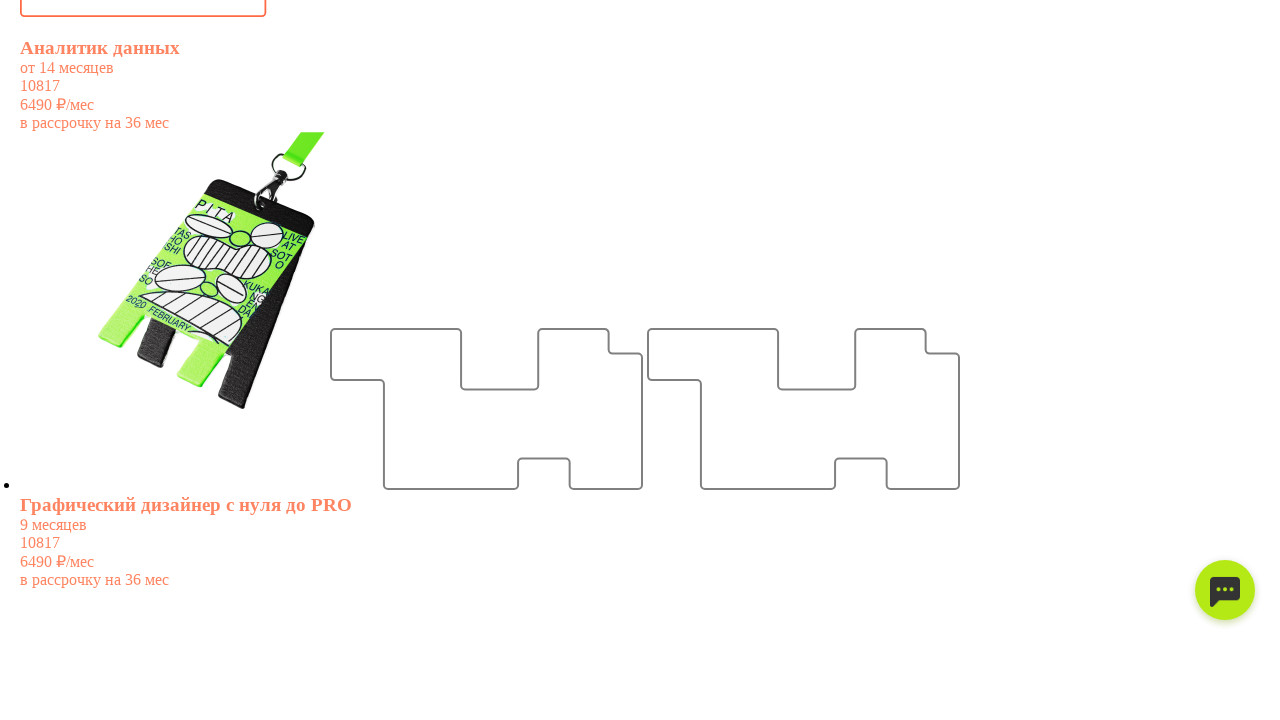

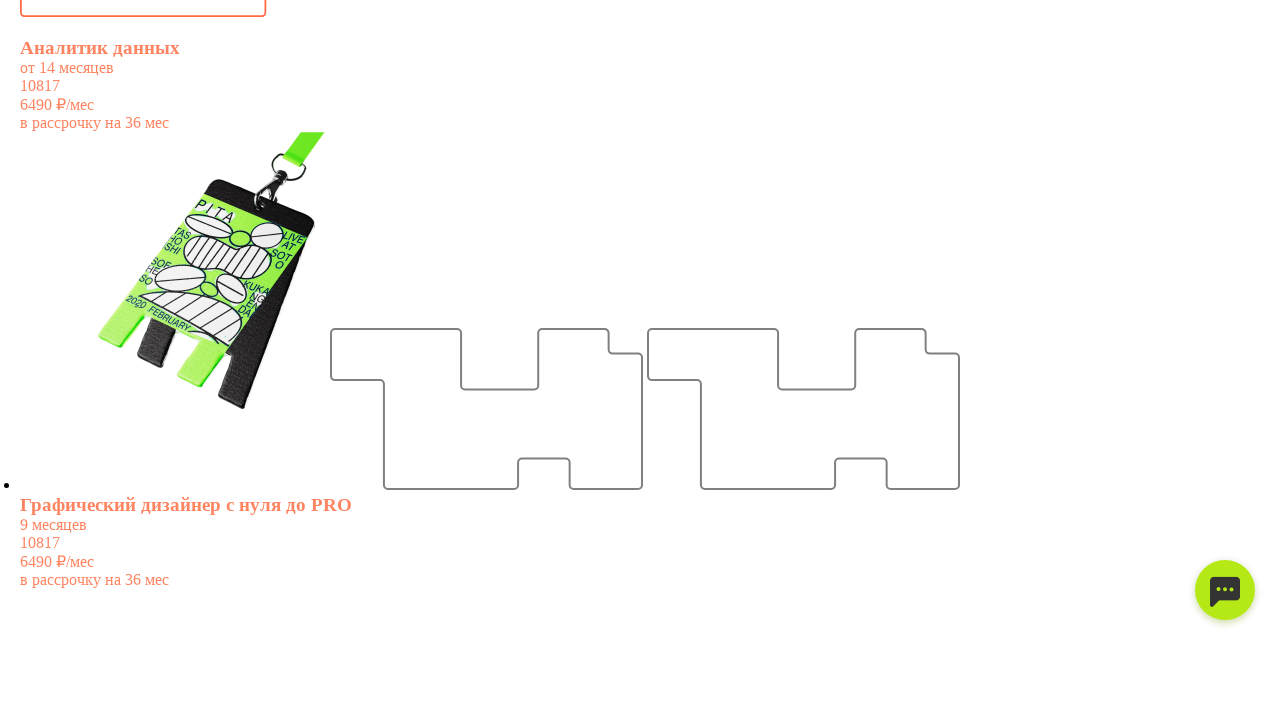